Tests drag and drop functionality by dragging an element to a target drop zone on the jQuery UI demo page

Starting URL: http://jqueryui.com/droppable/

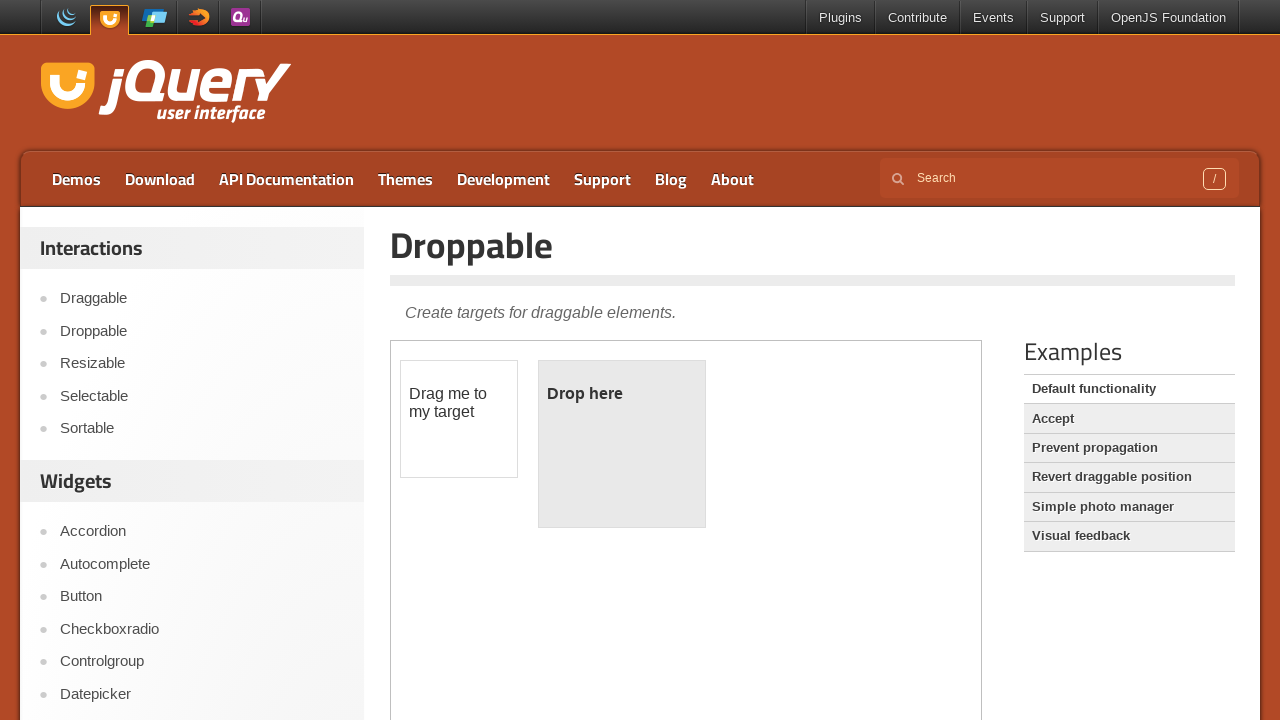

Navigated to jQuery UI droppable demo page
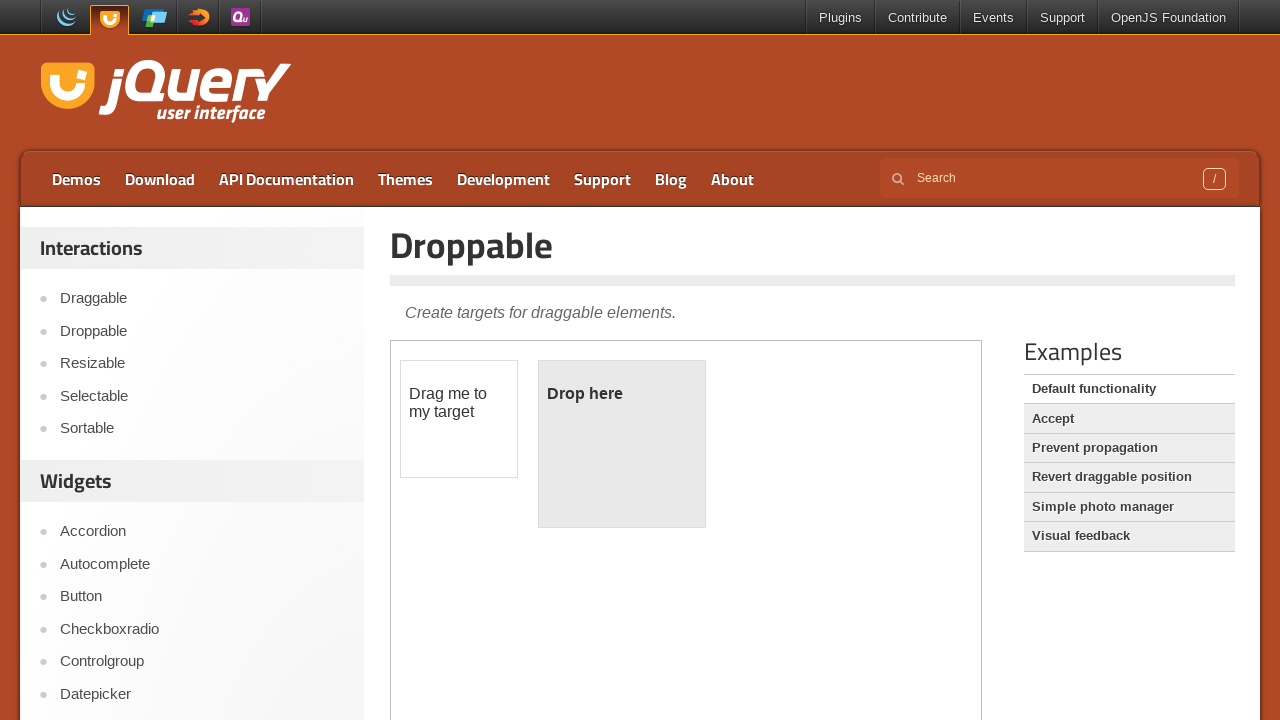

Located iframe containing drag and drop demo
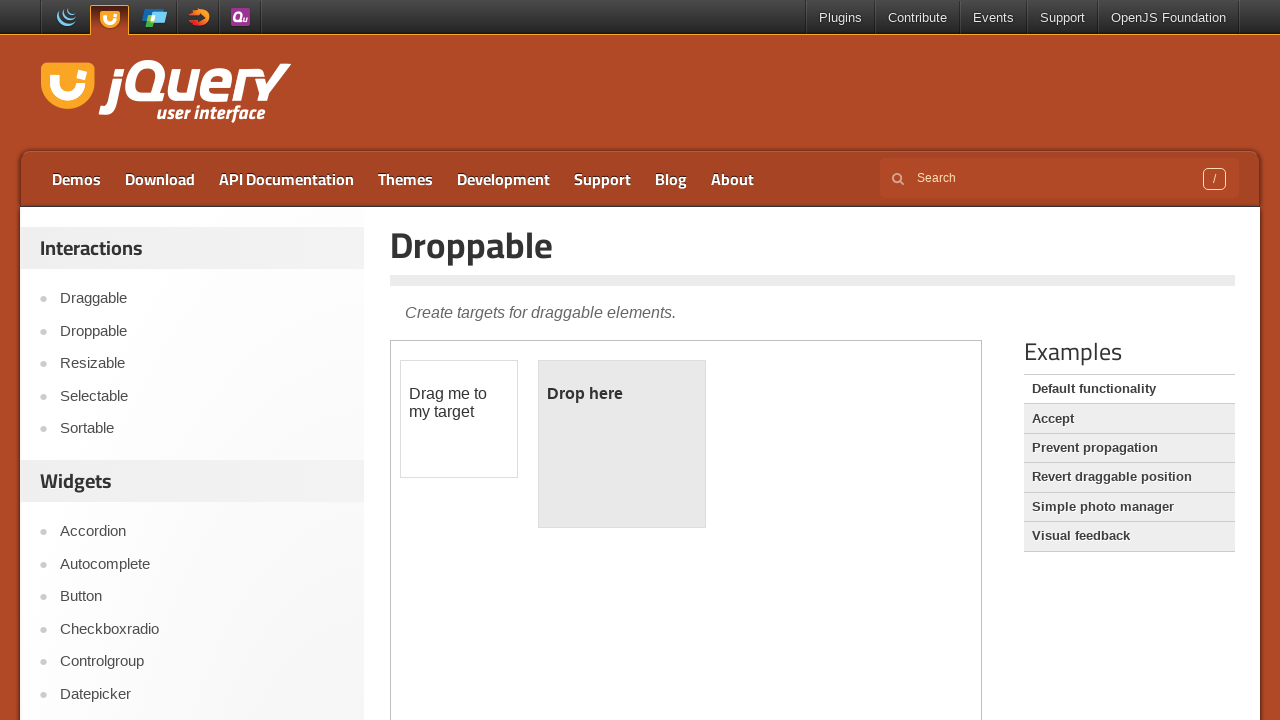

Located draggable element 'Drag me to my target'
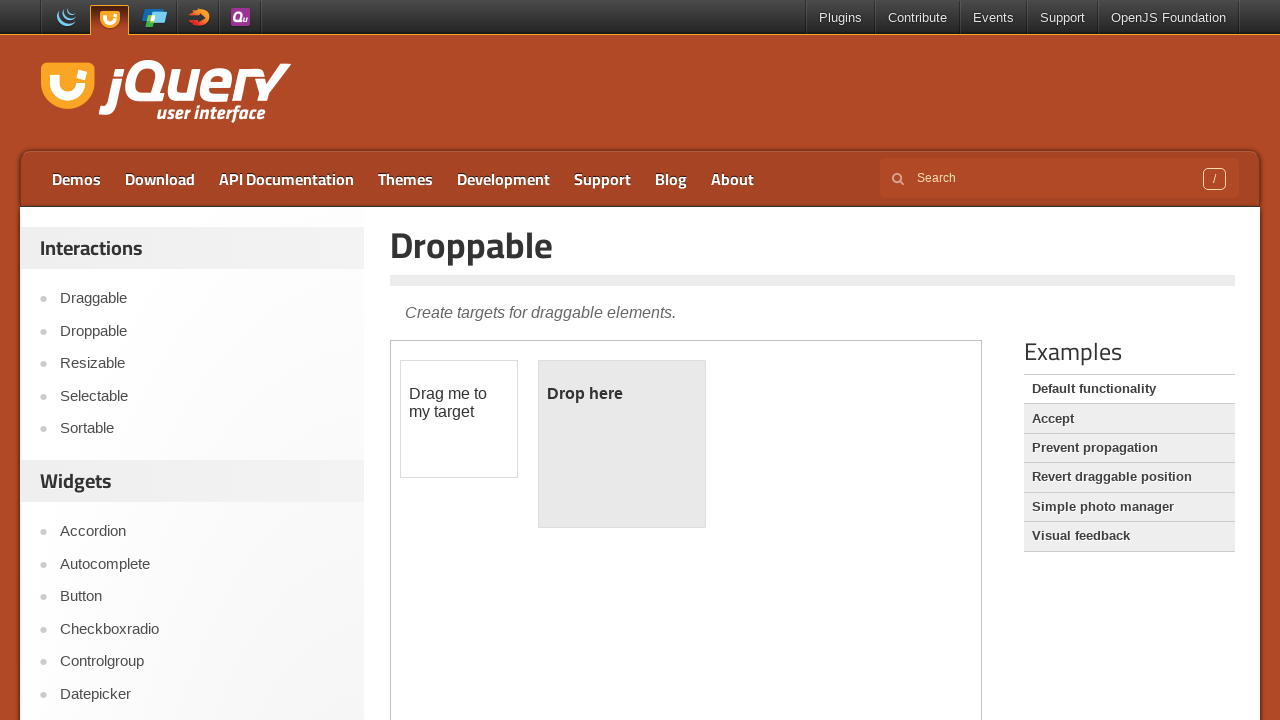

Located drop zone target element
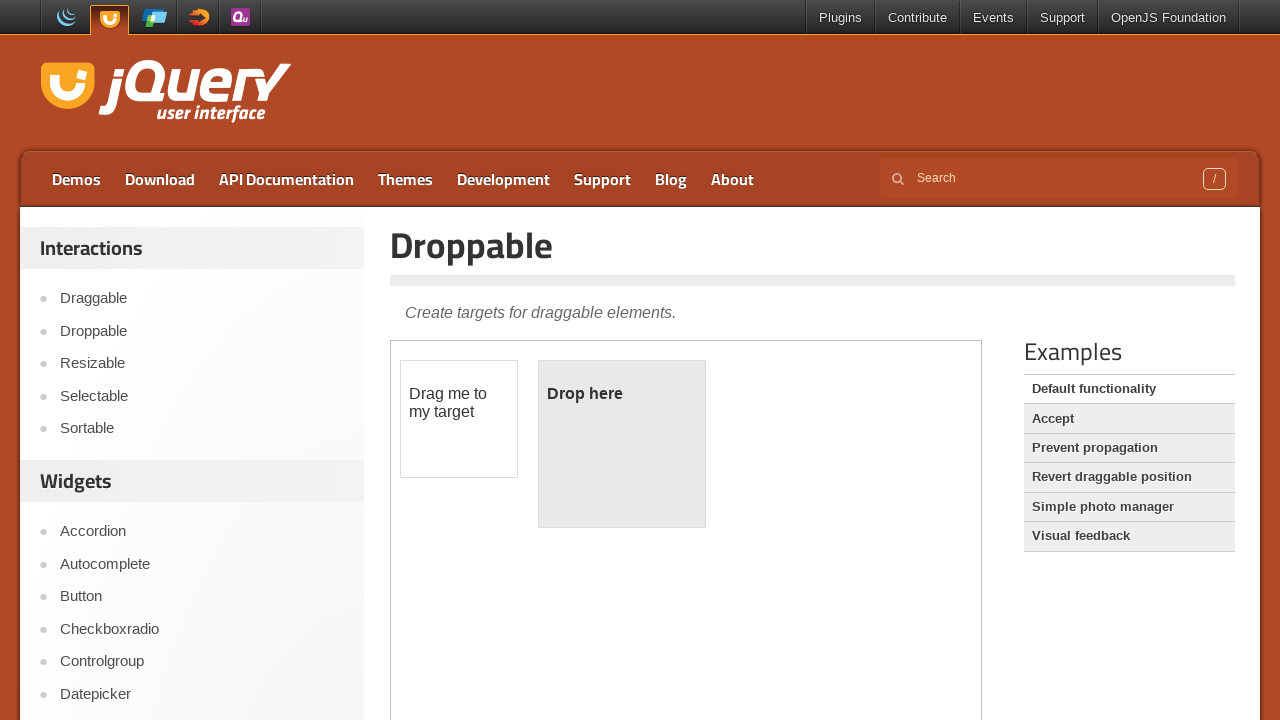

Dragged element to drop zone target at (622, 444)
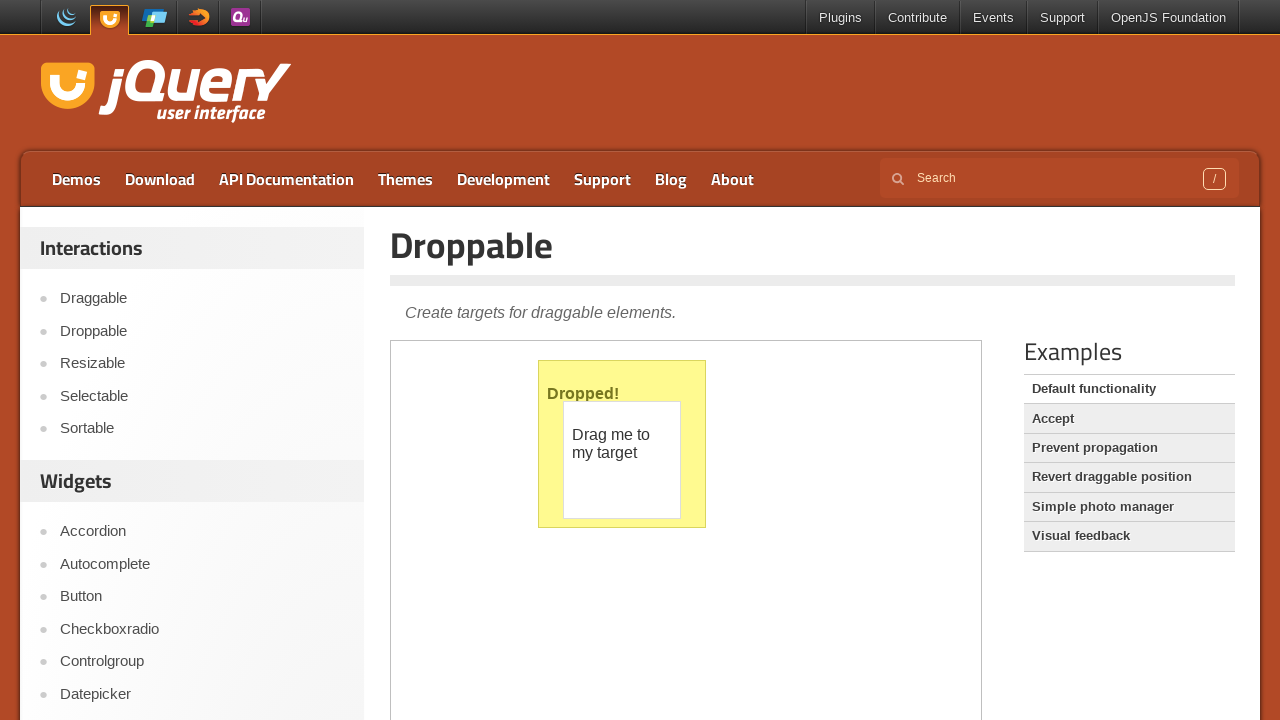

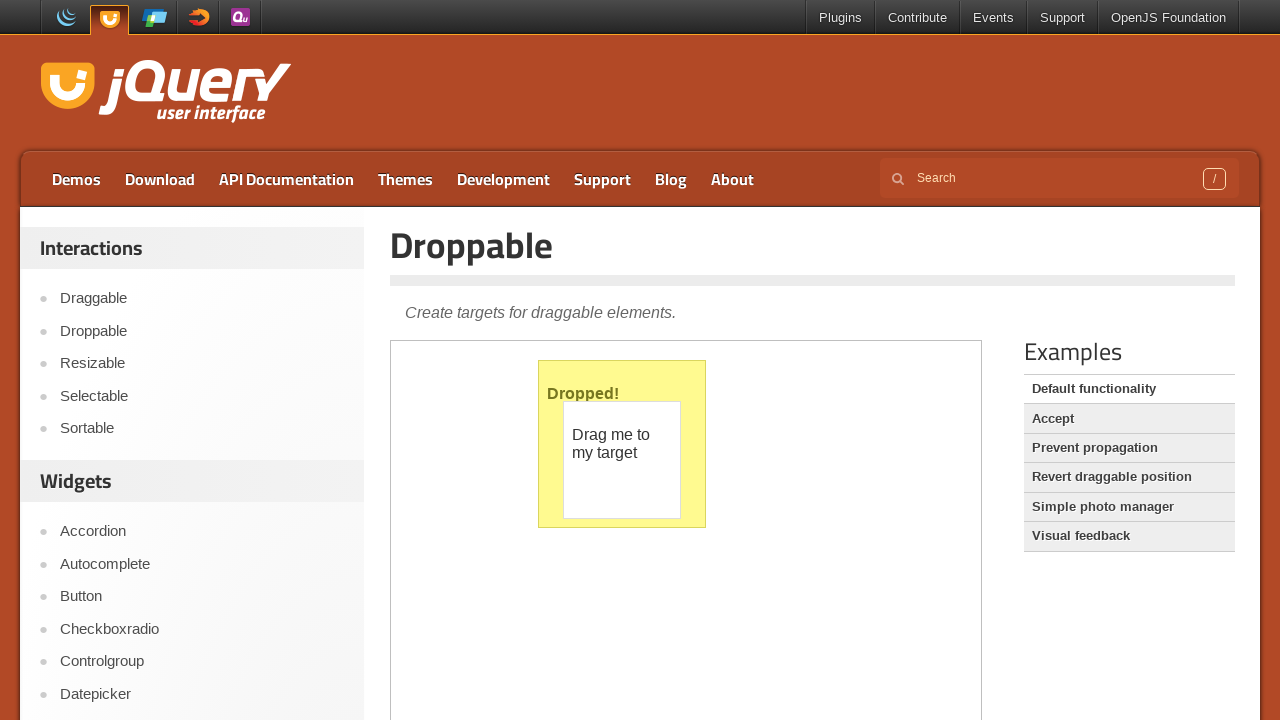